Tests trip search functionality by entering a destination in the search field and submitting the search

Starting URL: https://deens-master.now.sh/

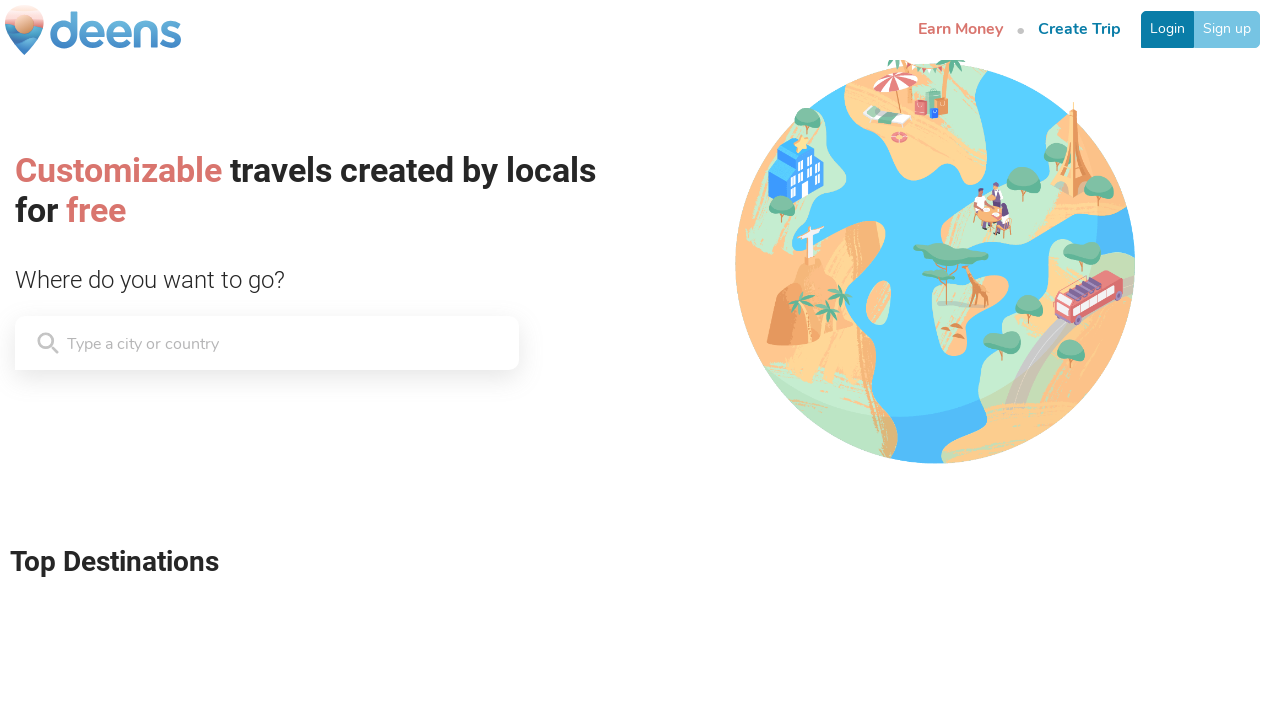

Search input field became visible
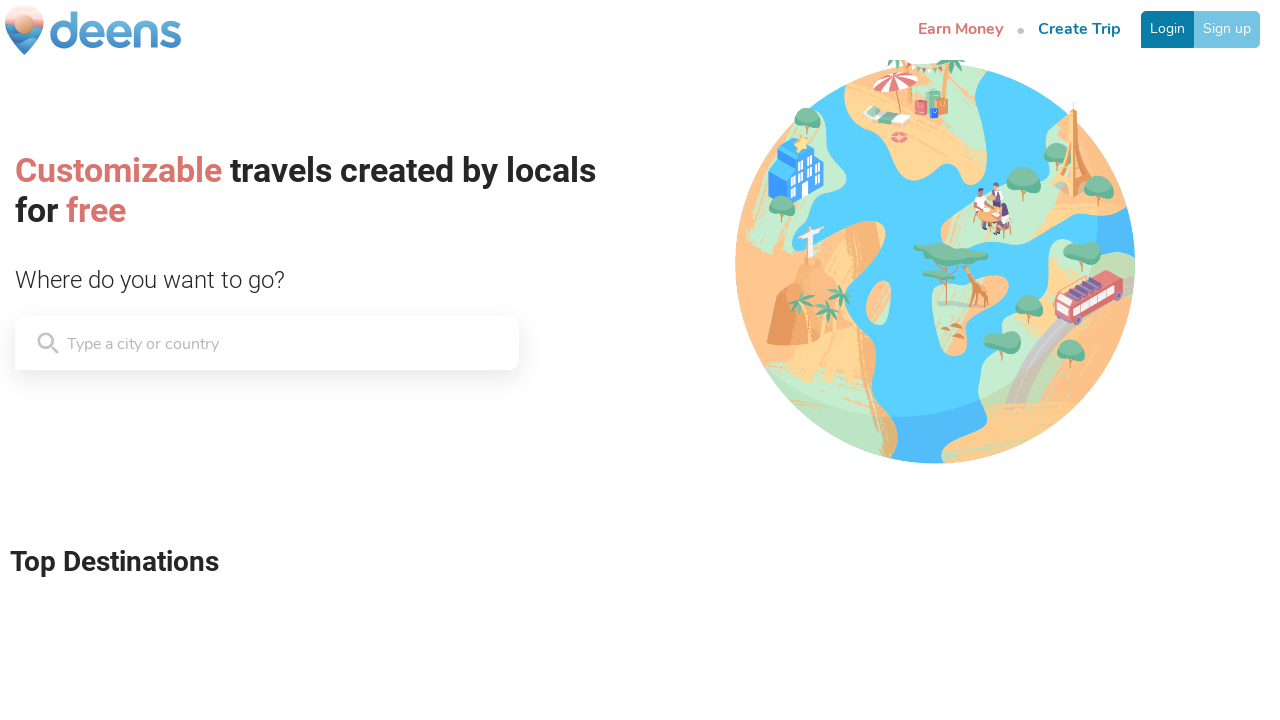

Located search input field
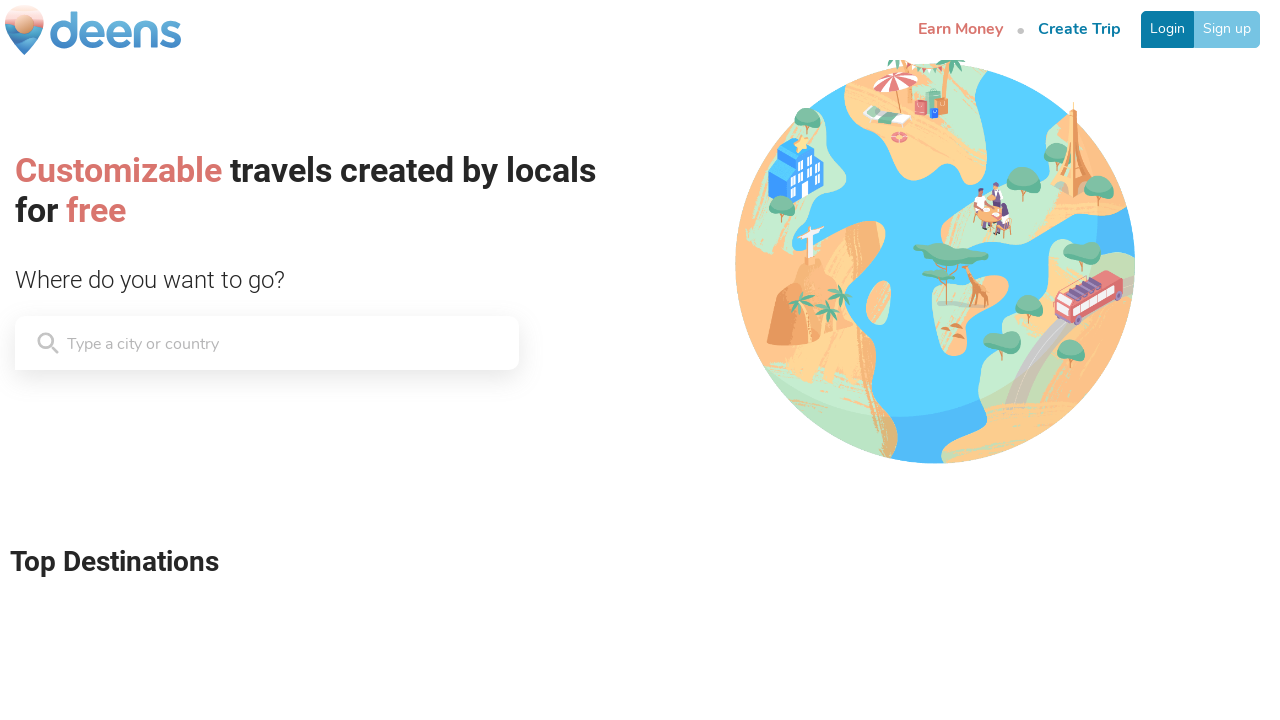

Cleared search input field on [style='overflow: hidden; padding: 2px 0px;'] input
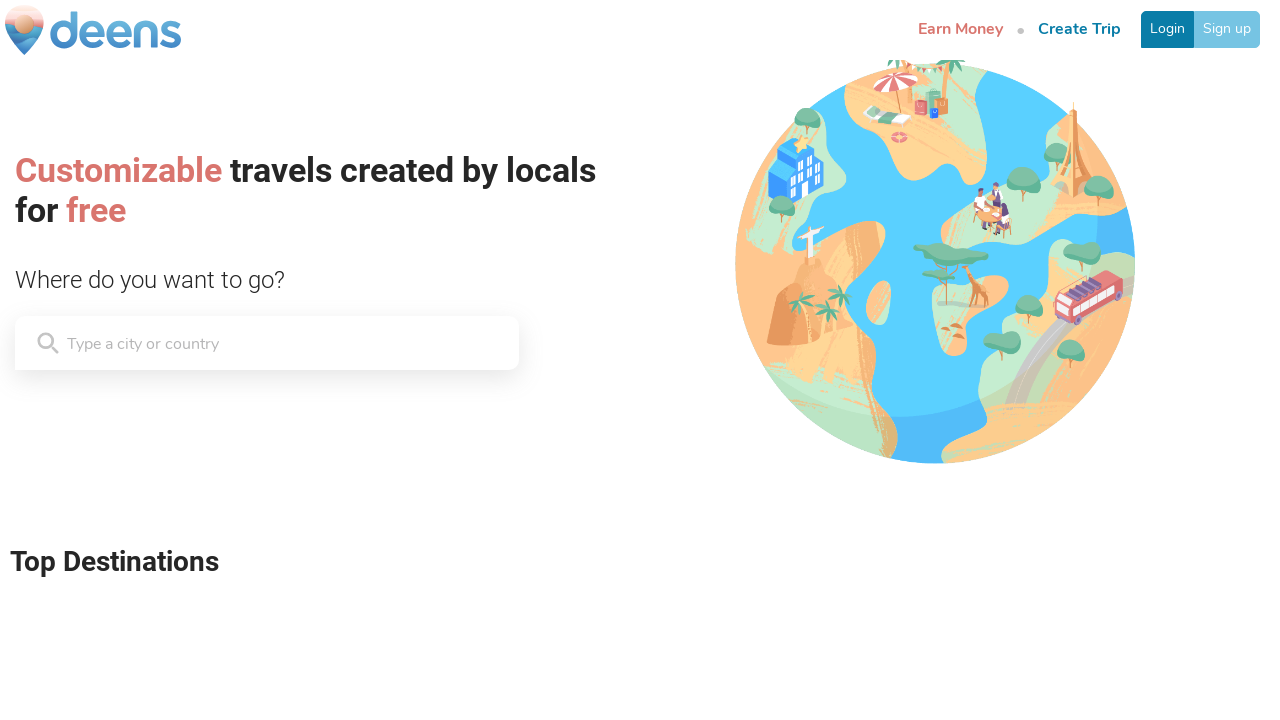

Filled search field with destination 'New York, New York' on [style='overflow: hidden; padding: 2px 0px;'] input
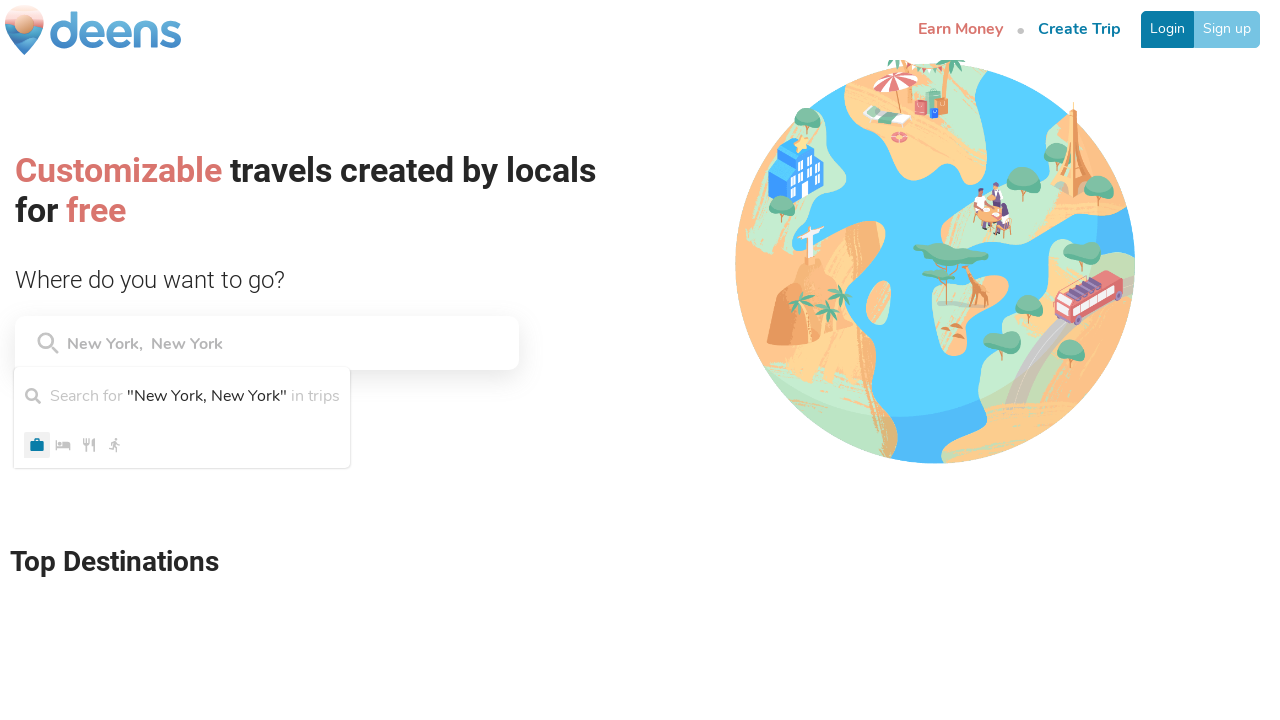

Pressed Enter to submit trip search on [style='overflow: hidden; padding: 2px 0px;'] input
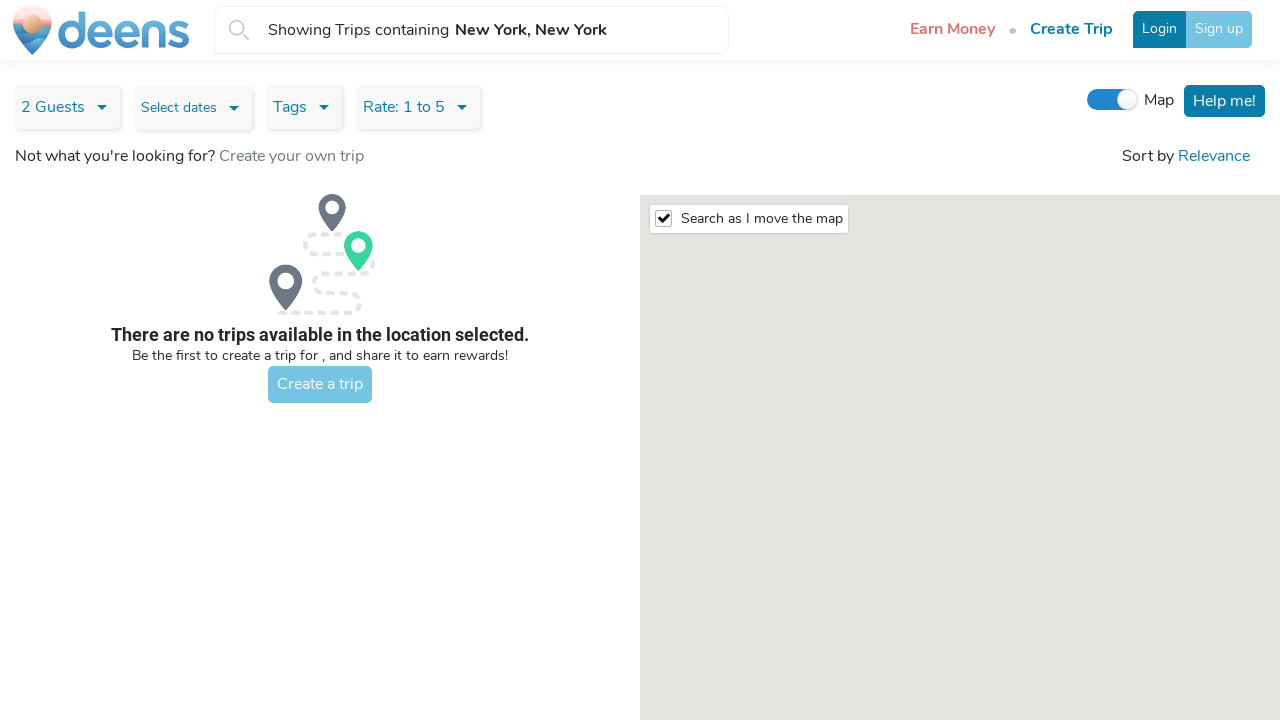

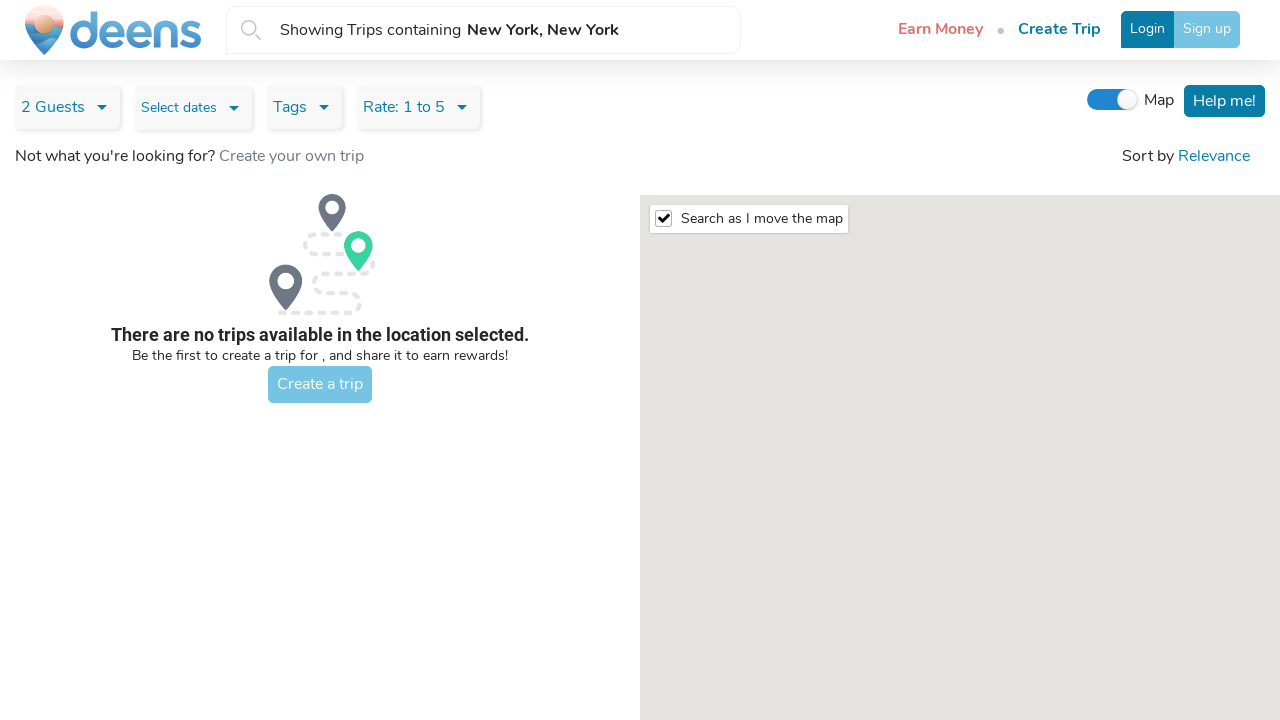